Verifies the first row data in the table on the Challenging DOM page

Starting URL: https://the-internet.herokuapp.com/challenging_dom

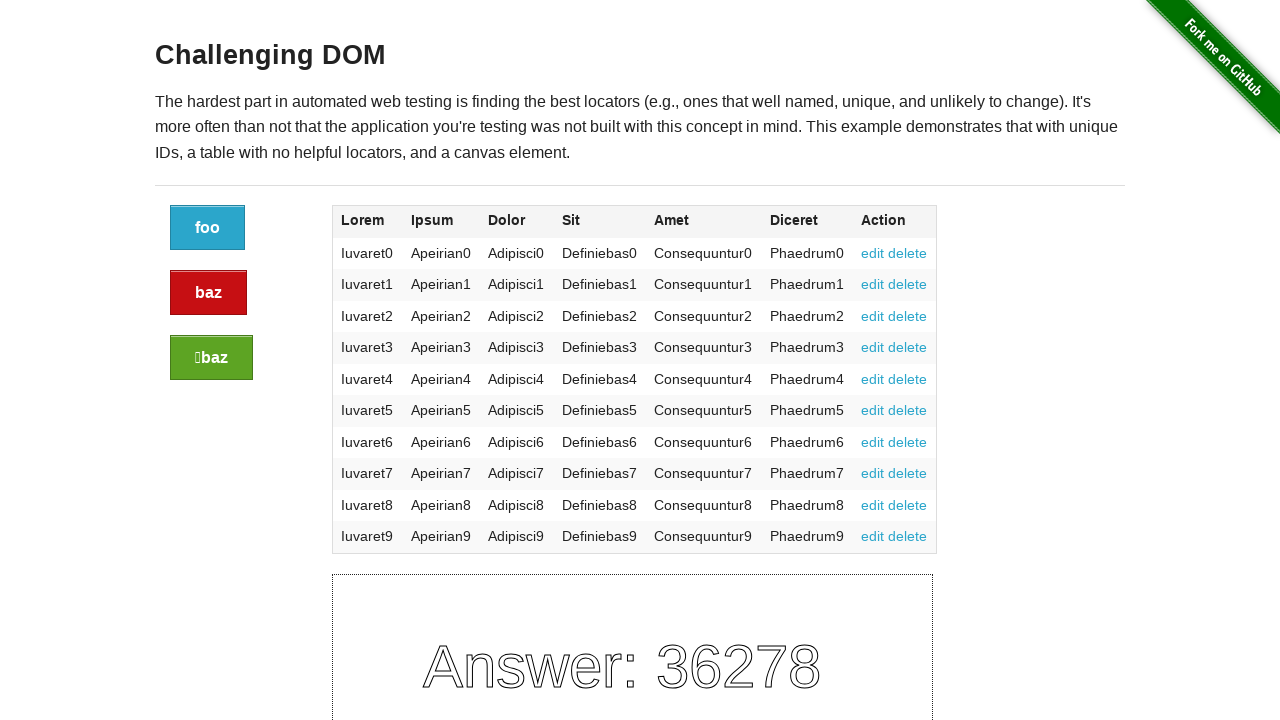

Navigated to Challenging DOM page
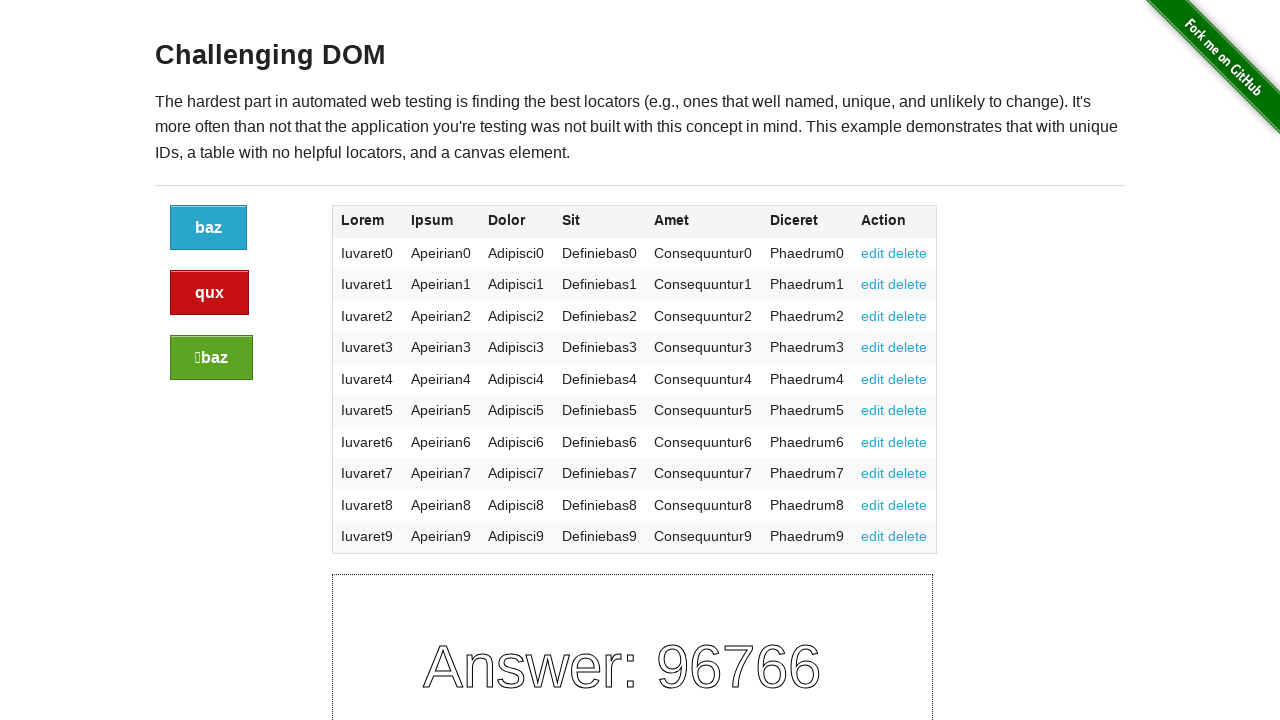

Table loaded and first row is visible
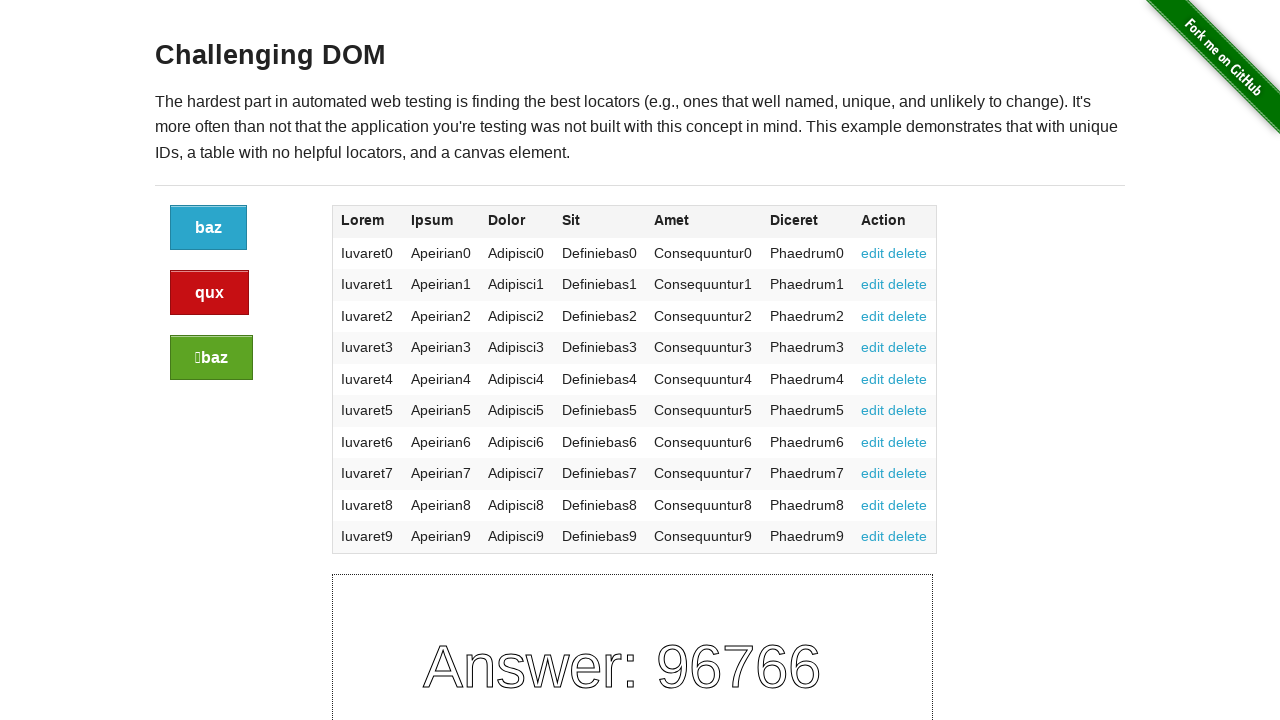

Retrieved all cell text contents from the first row
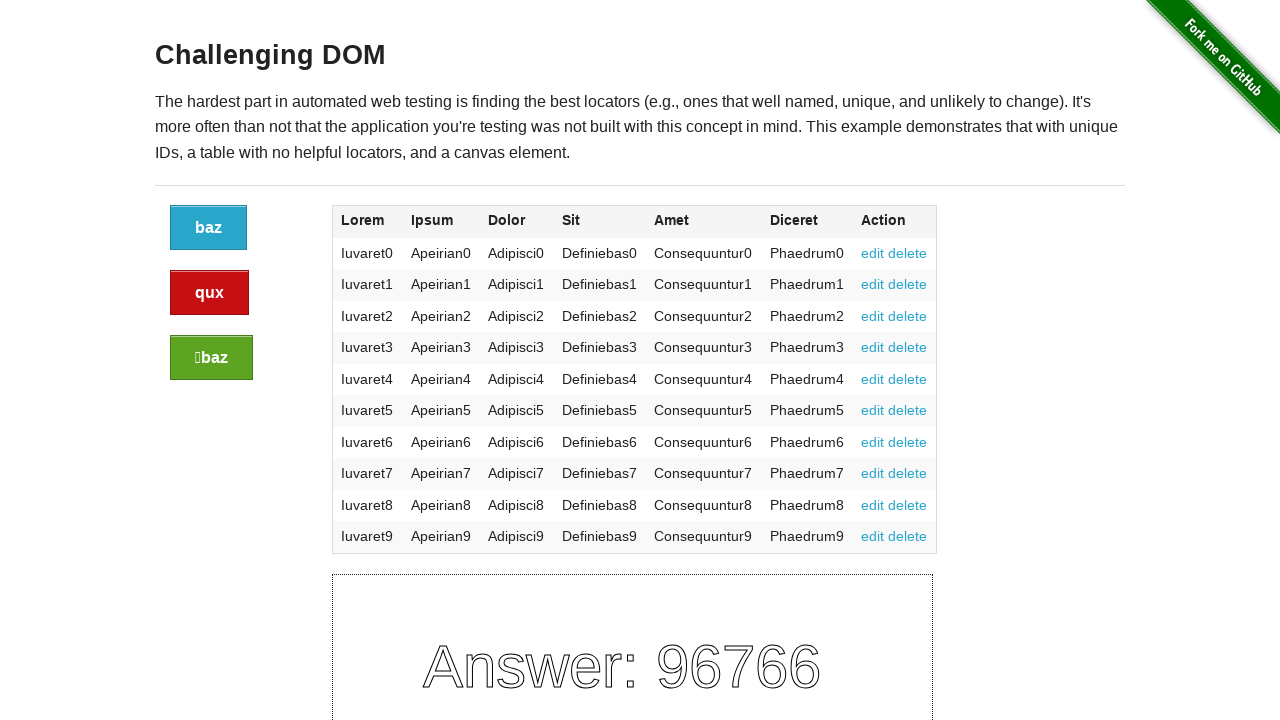

Verified first row data contains 'Iuvaret0' in first cell
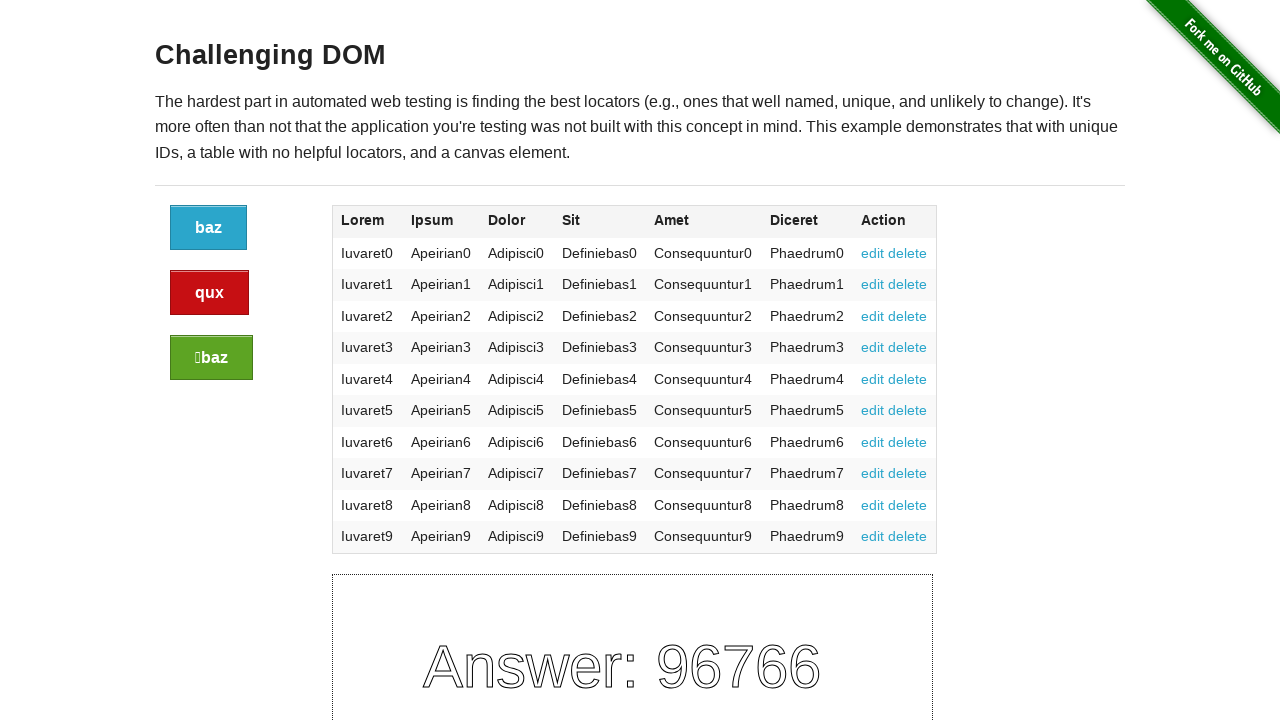

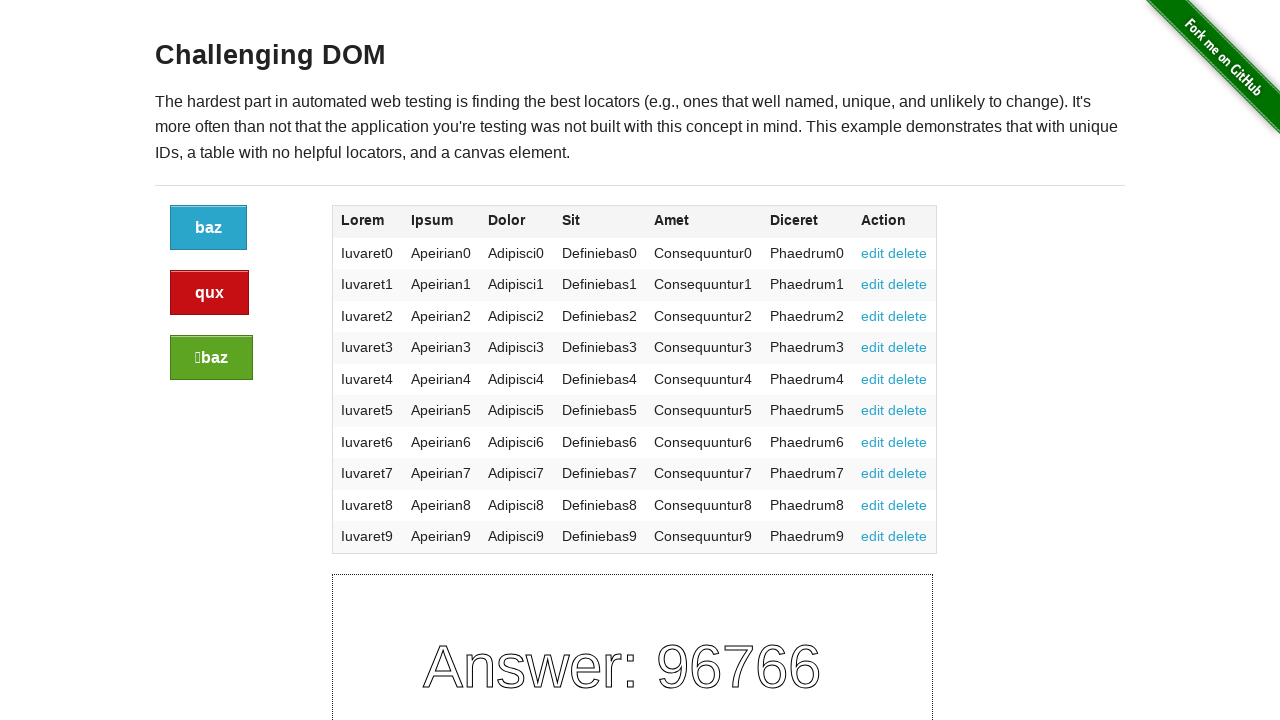